Tests element visibility, enabled state, and selection state on a demo page by verifying a username field is visible and enabled, then clicking a "remember me" checkbox to toggle its selected state.

Starting URL: https://demo.applitools.com

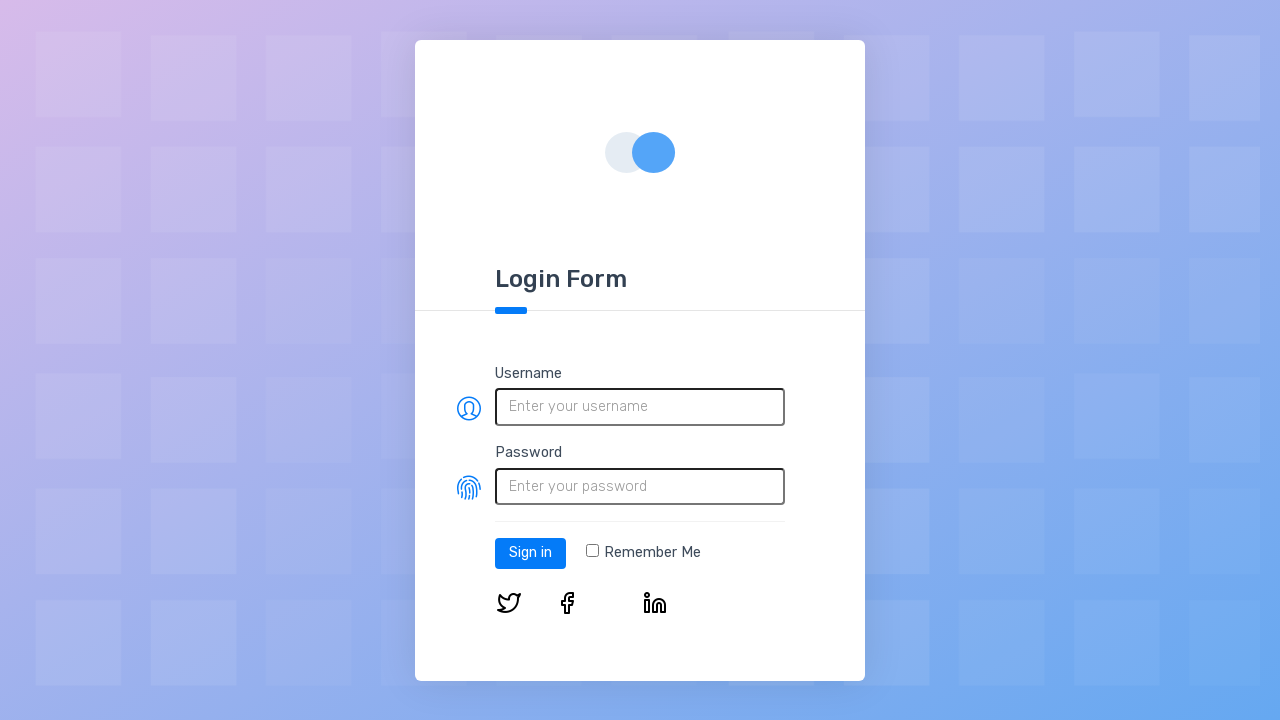

Waited for username field to be visible
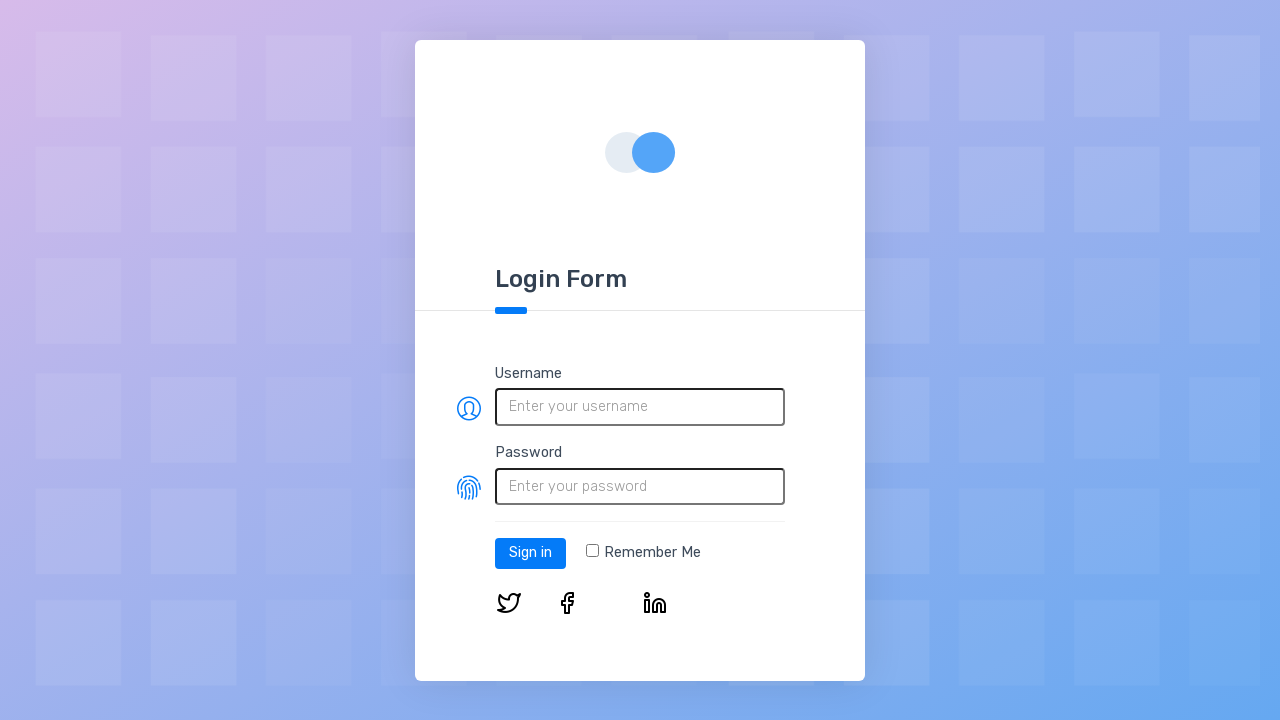

Located the remember me checkbox element
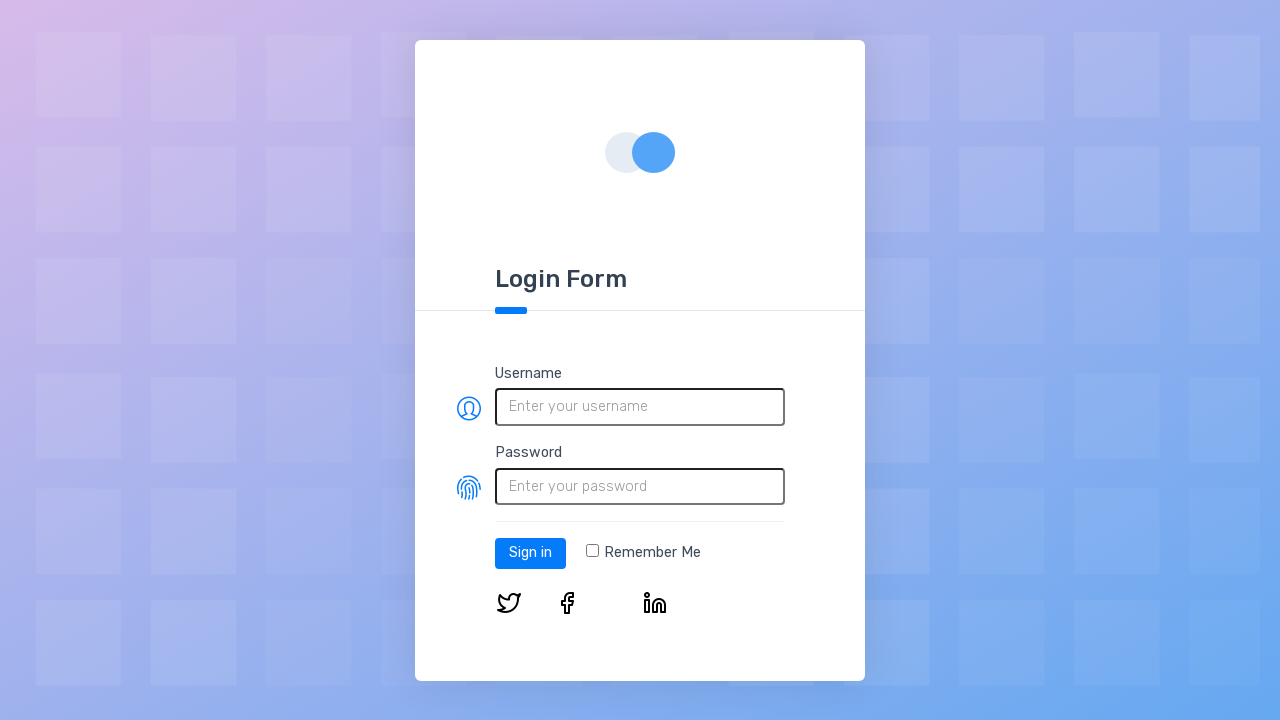

Verified username field is visible
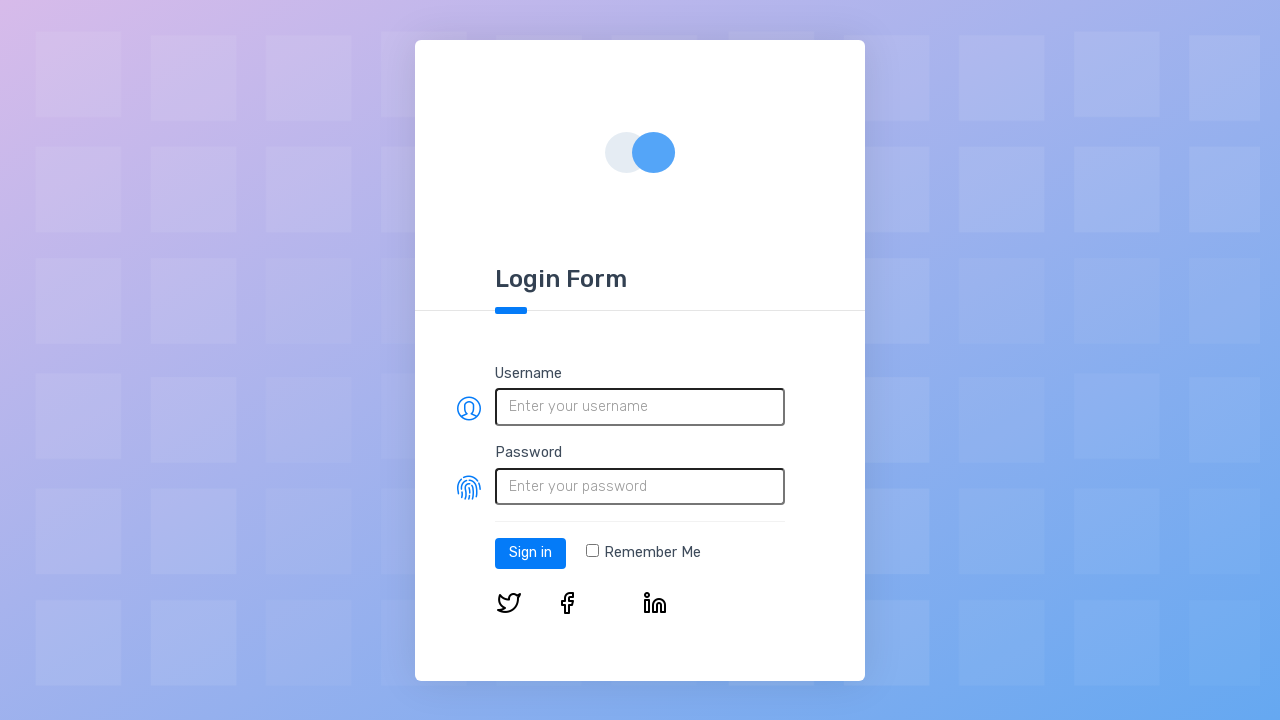

Verified remember me checkbox is visible
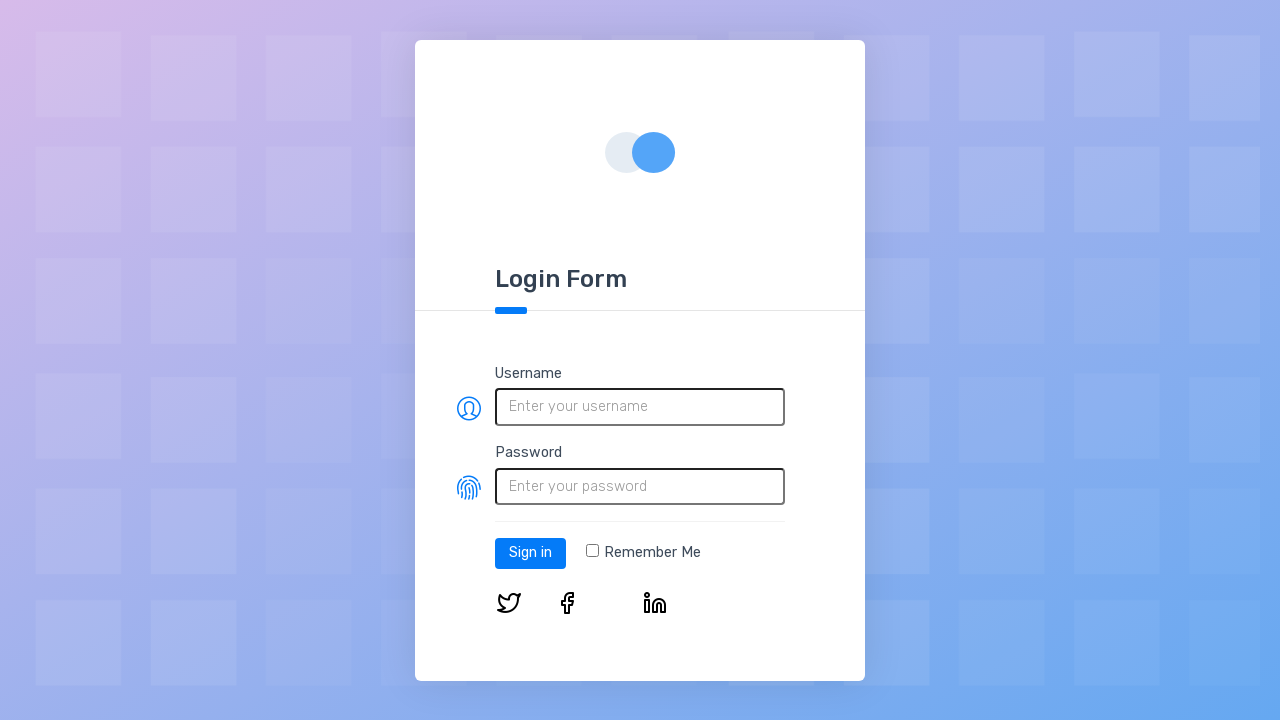

Verified username field is enabled
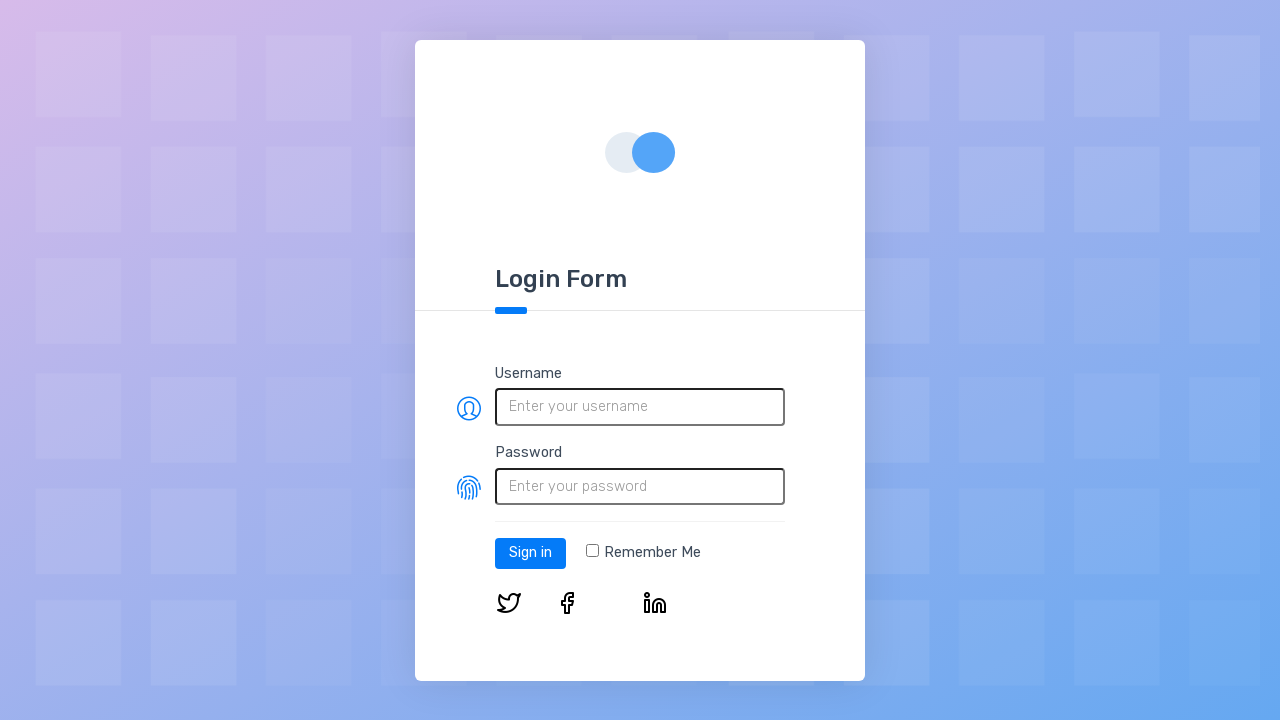

Verified remember me checkbox is enabled
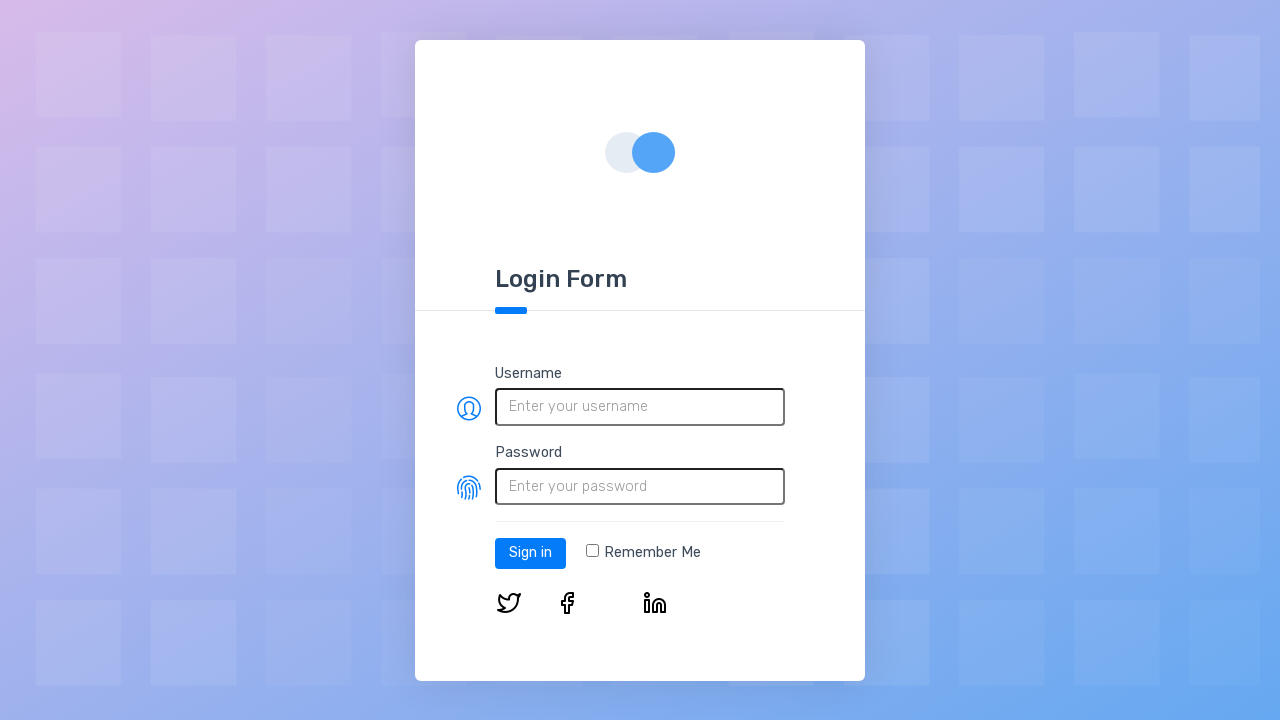

Verified checkbox is initially not selected
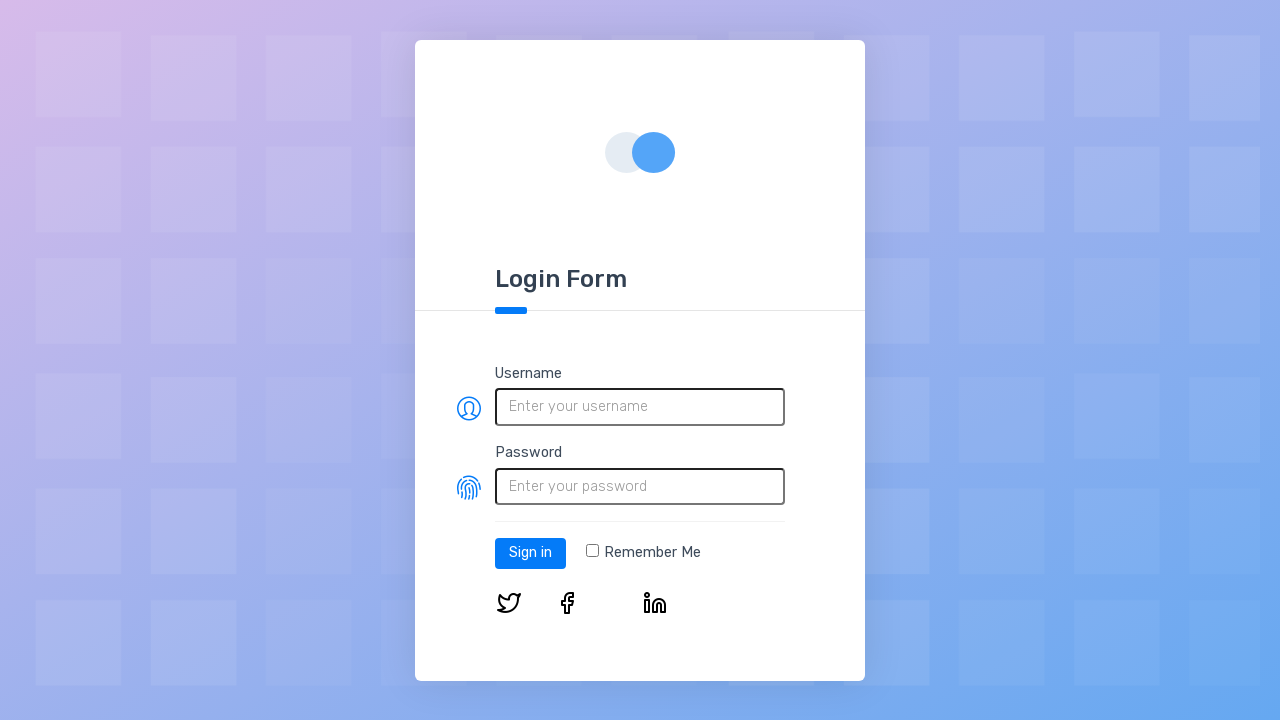

Clicked the remember me checkbox to select it at (592, 551) on xpath=//*[@type='checkbox']
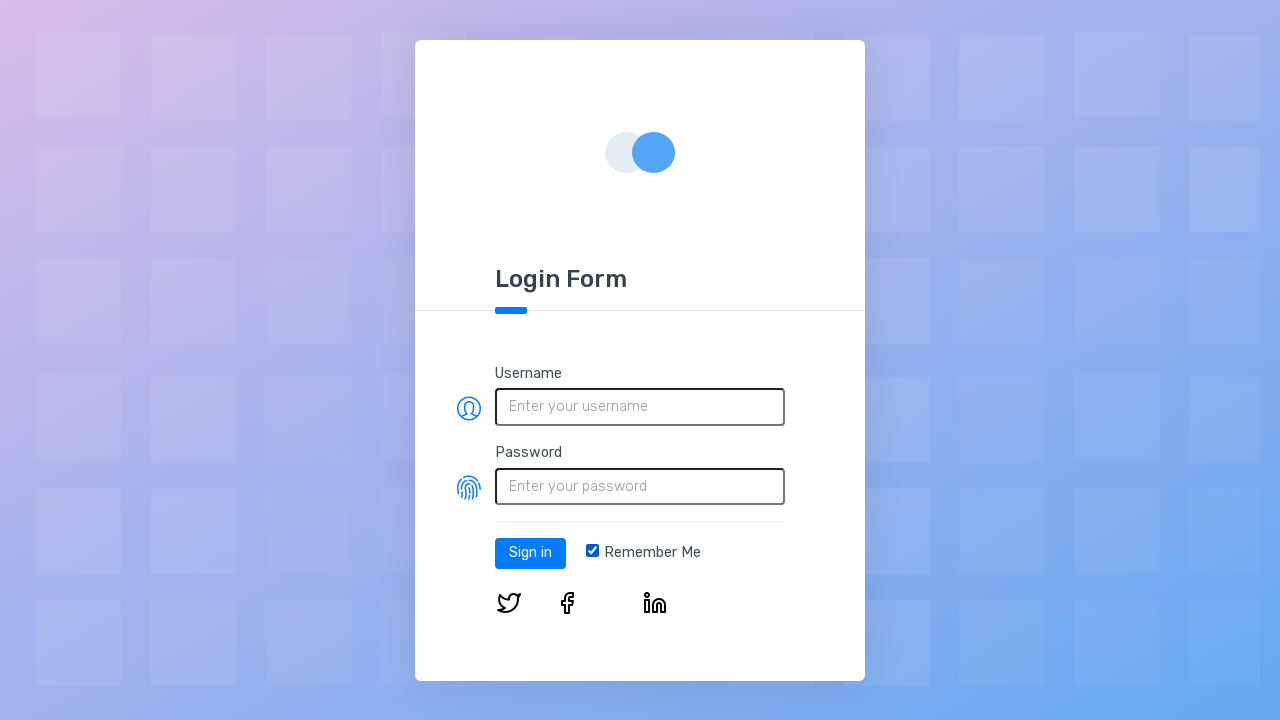

Verified checkbox is now selected after clicking
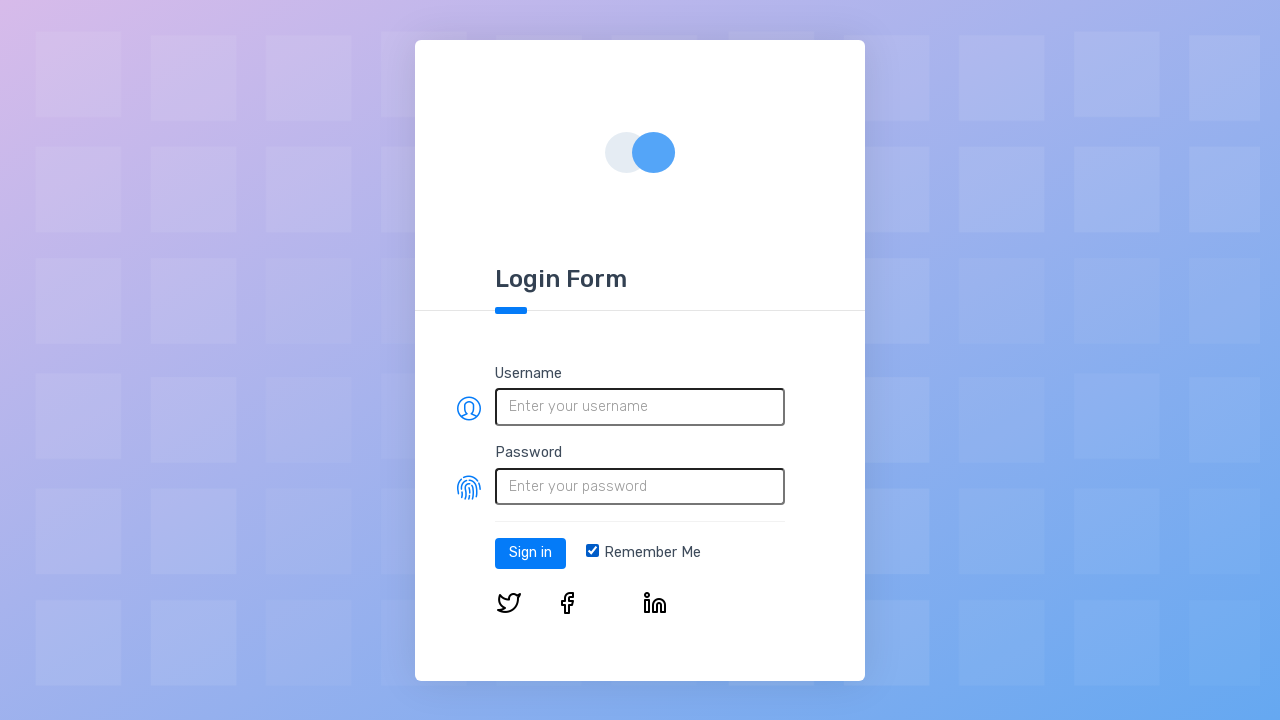

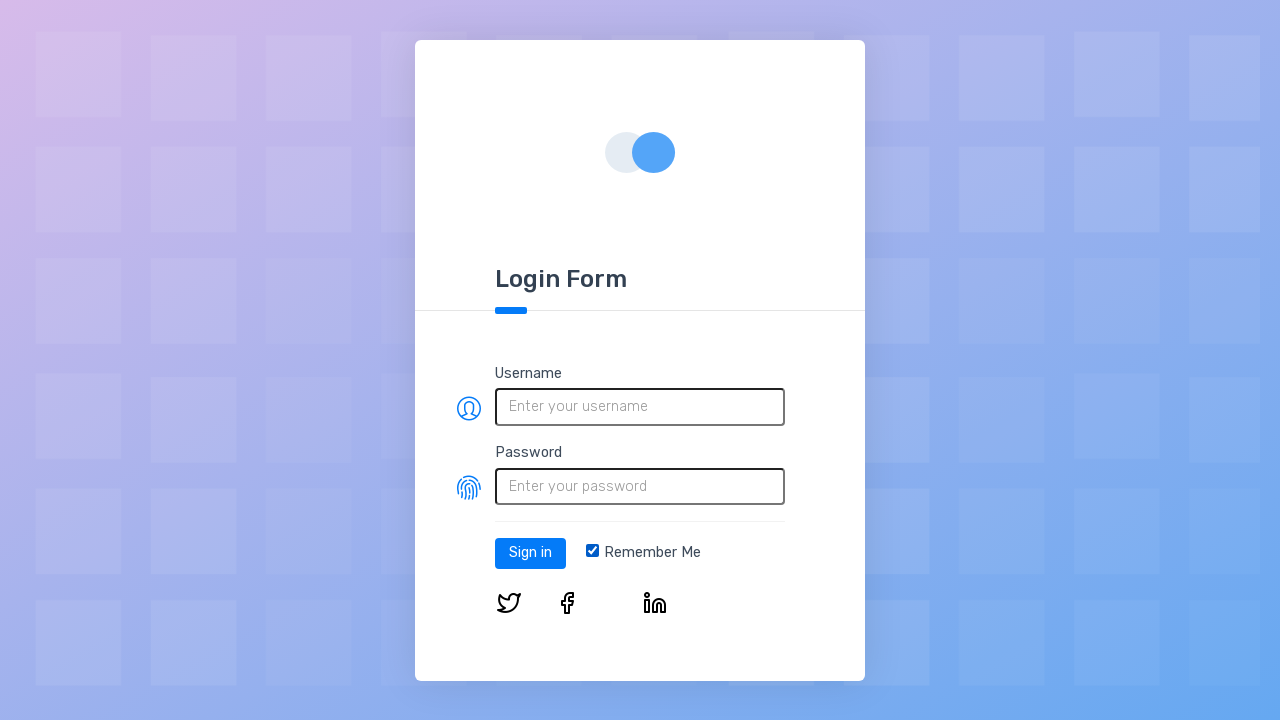